Tests jQuery UI slider functionality by switching to an iframe and dragging the slider handle to a new position

Starting URL: https://jqueryui.com/slider/

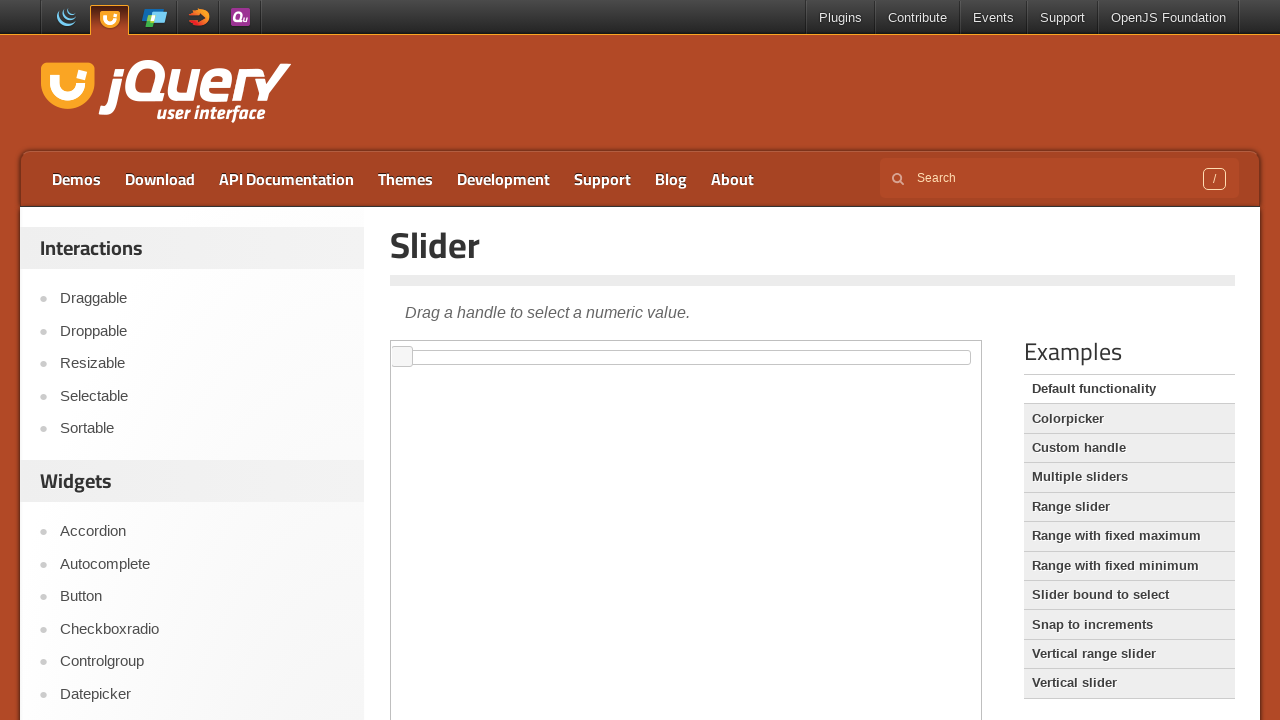

Located demo iframe containing the slider
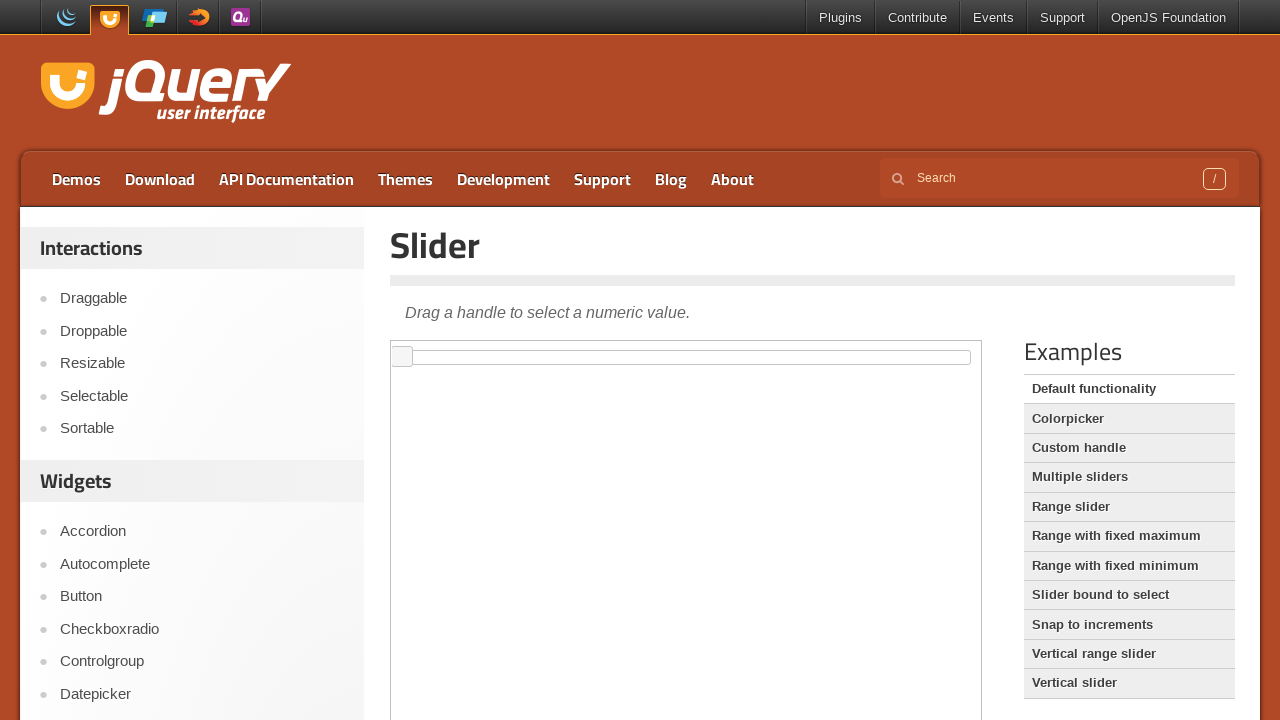

Located the jQuery UI slider handle element
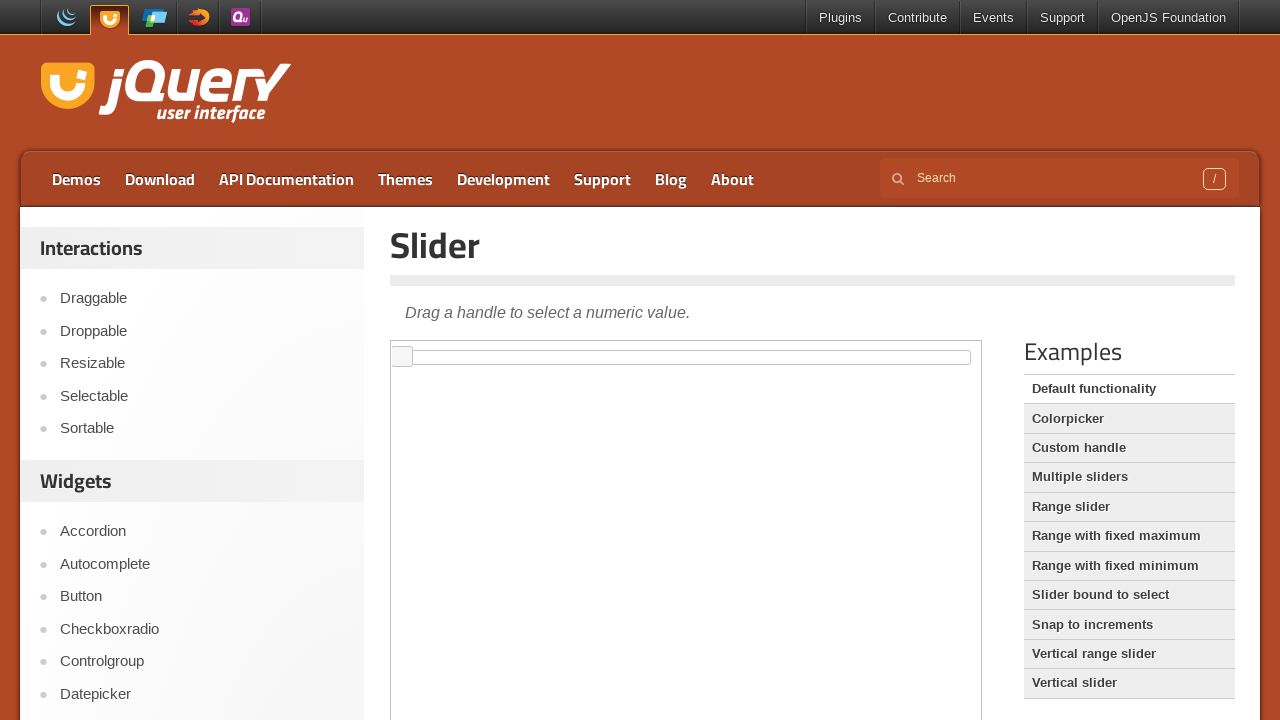

Dragged slider handle 200 pixels to the right at (593, 347)
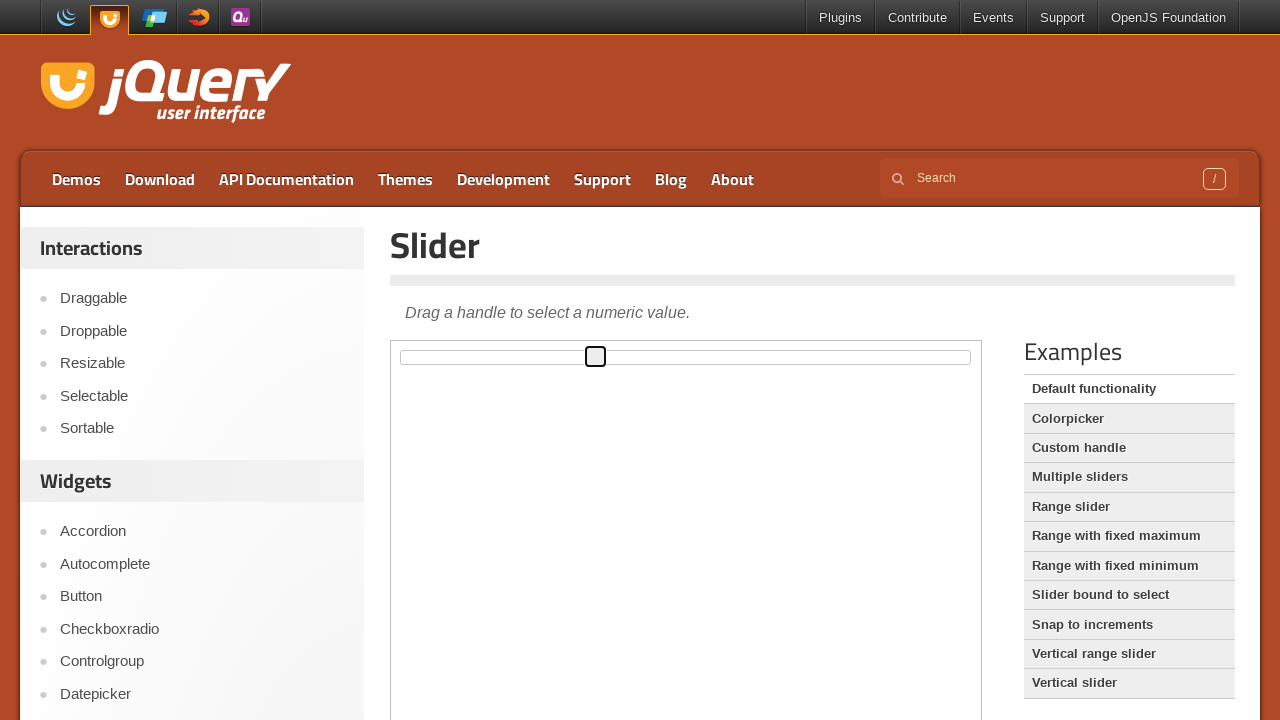

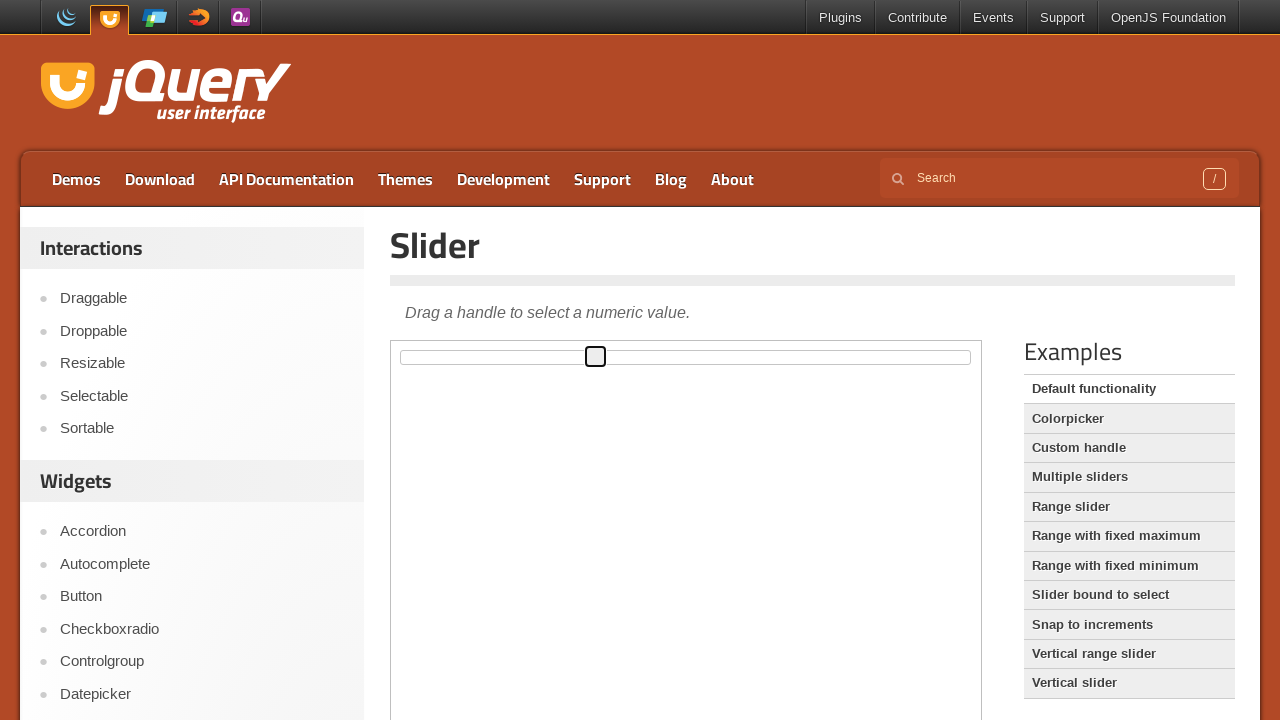